Tests browser history navigation by going back and forward multiple times and verifying URL changes accordingly on the Cypress example site.

Starting URL: https://example.cypress.io

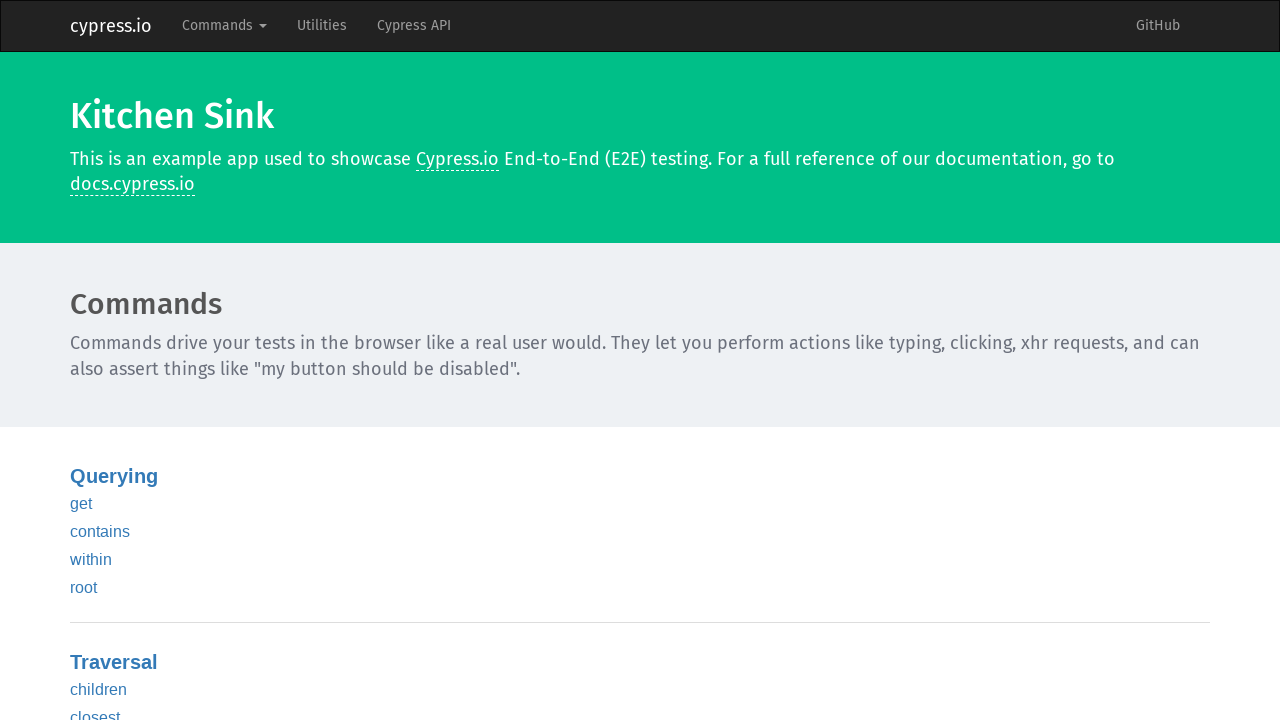

Clicked Commands dropdown in navbar at (224, 26) on .navbar-nav >> internal:text="Commands"i >> nth=0
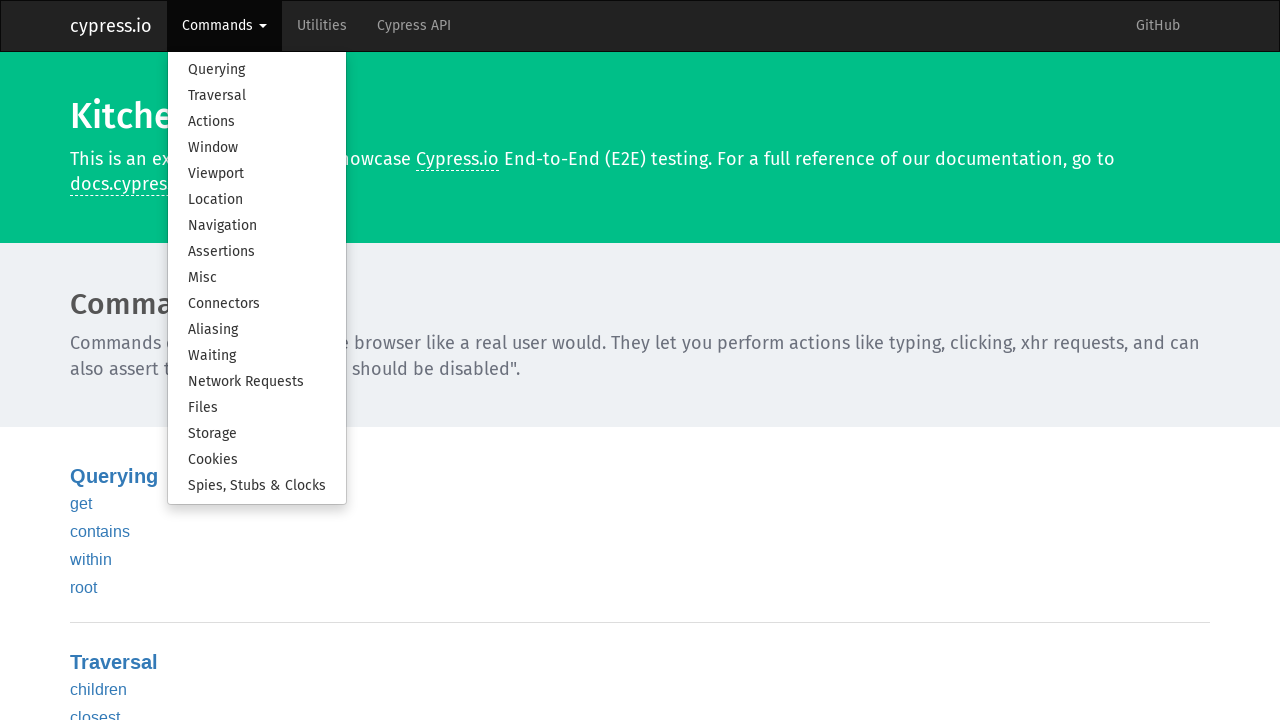

Clicked Navigation option in dropdown menu at (257, 226) on .dropdown-menu >> internal:text="Navigation"i >> nth=0
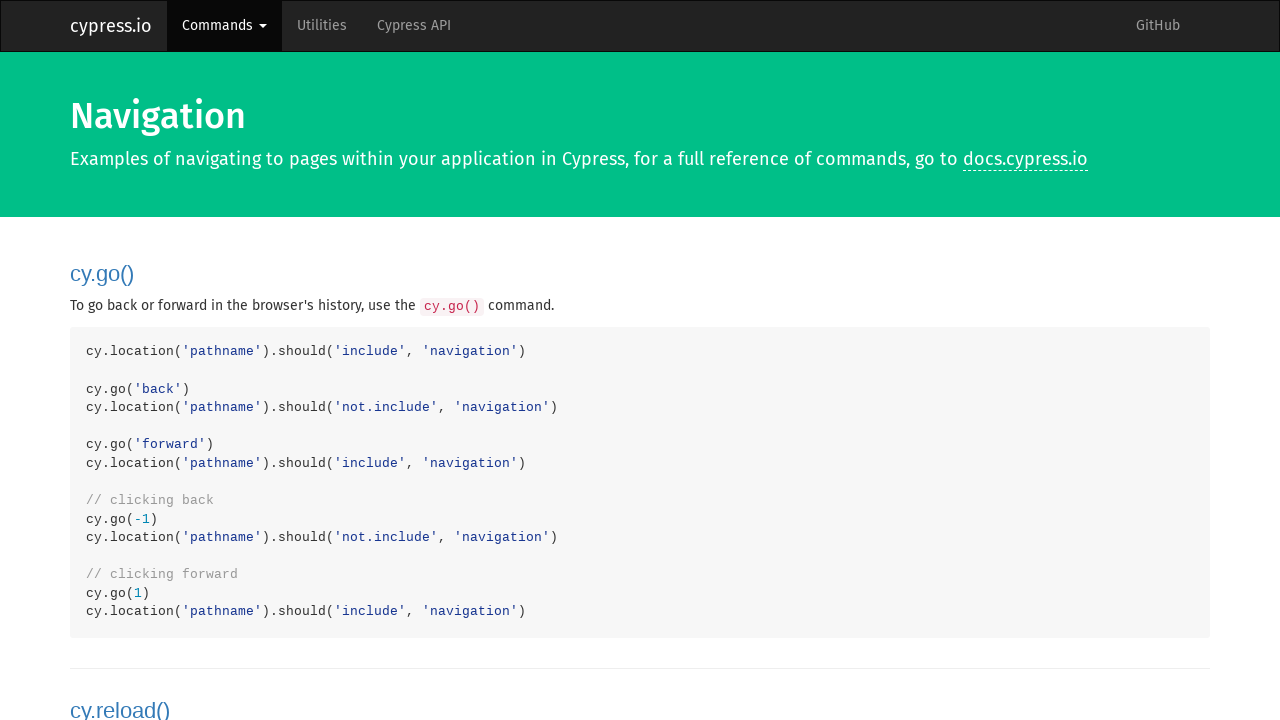

Verified navigation page loaded
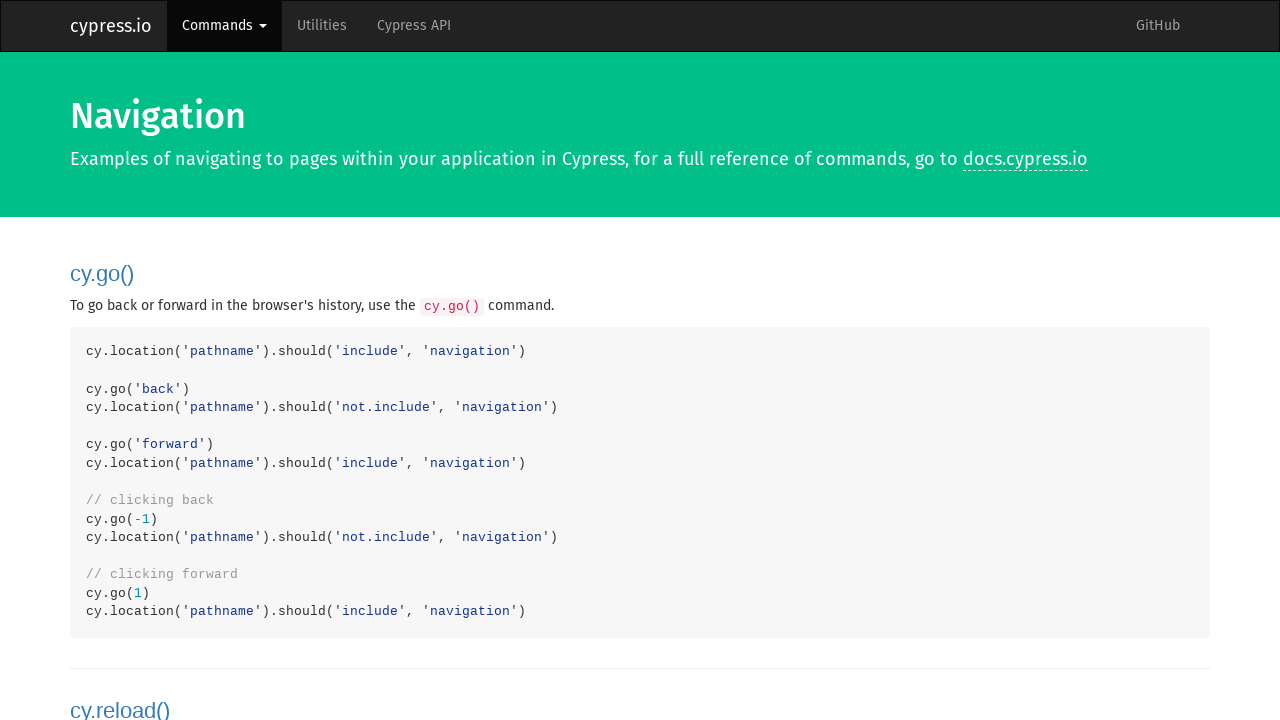

Navigated back in browser history
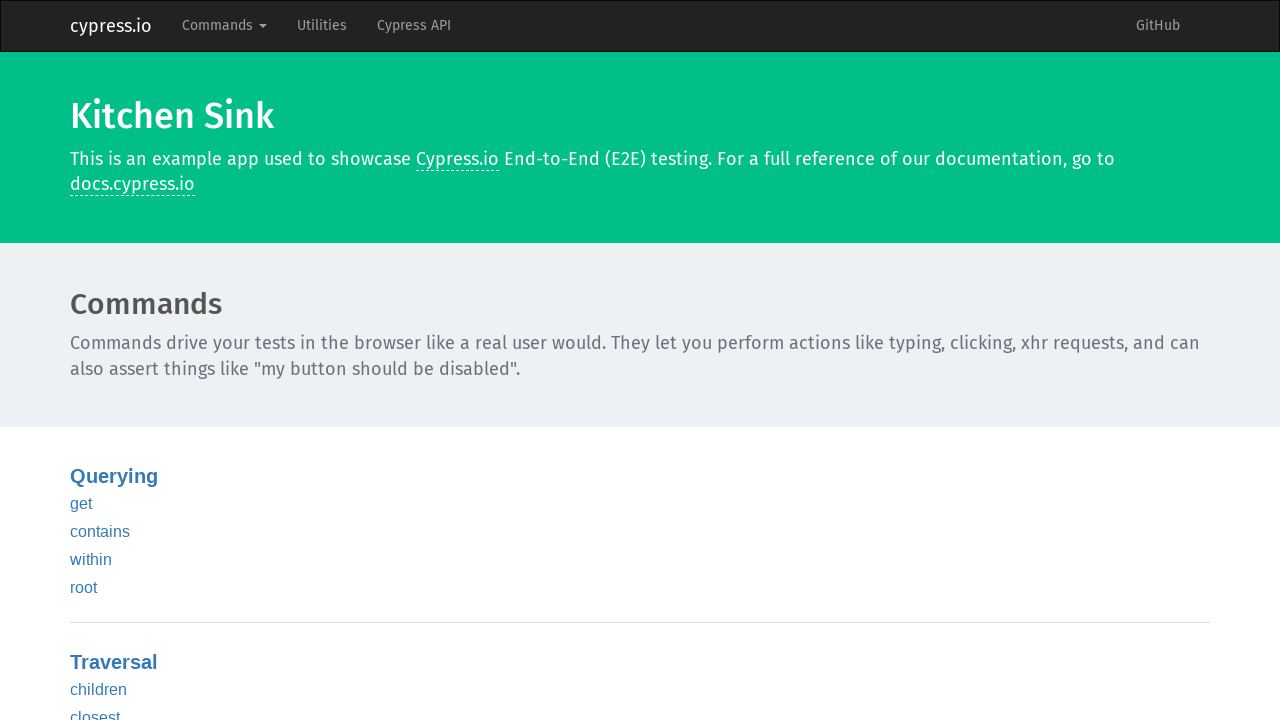

Navigated forward in browser history
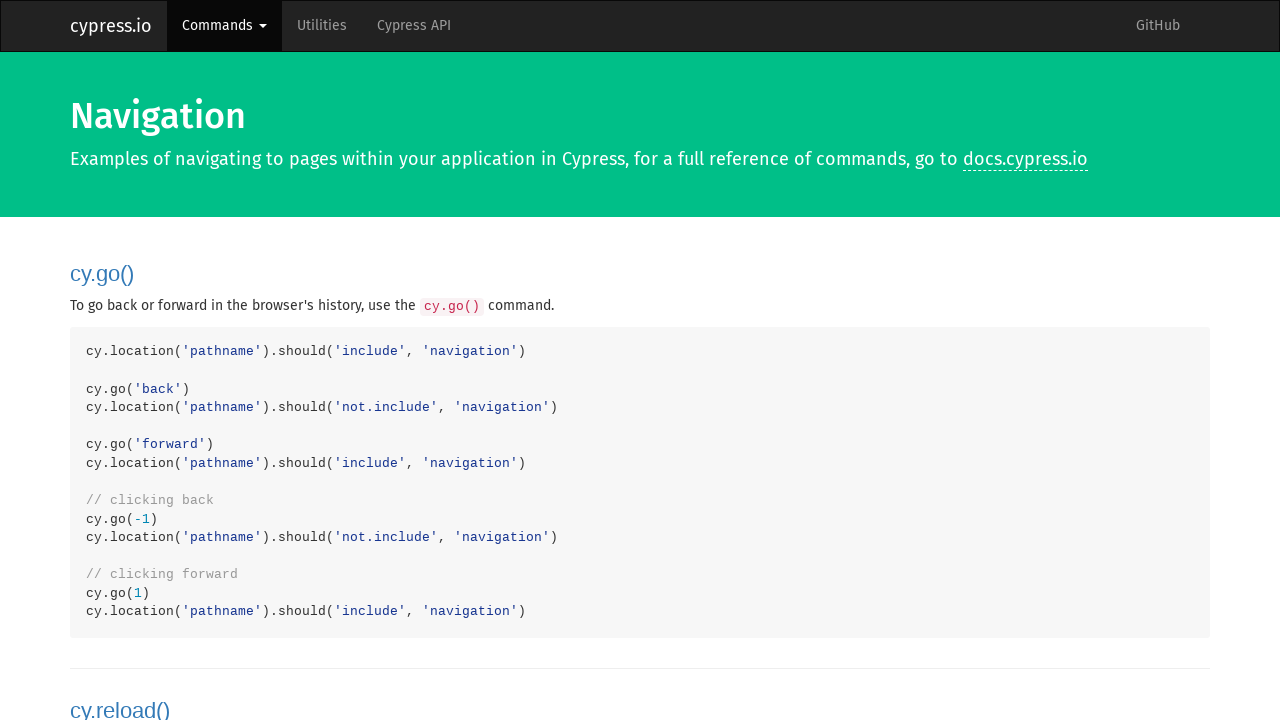

Navigated back in browser history again
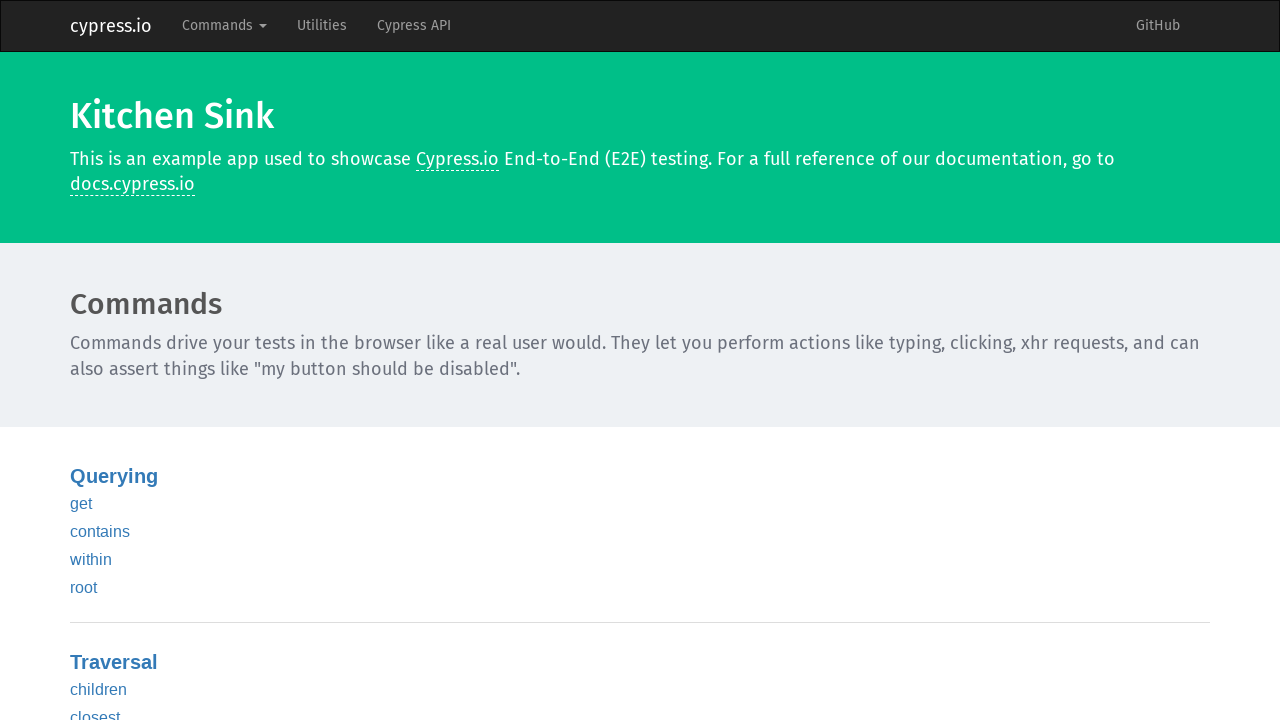

Navigated forward in browser history again
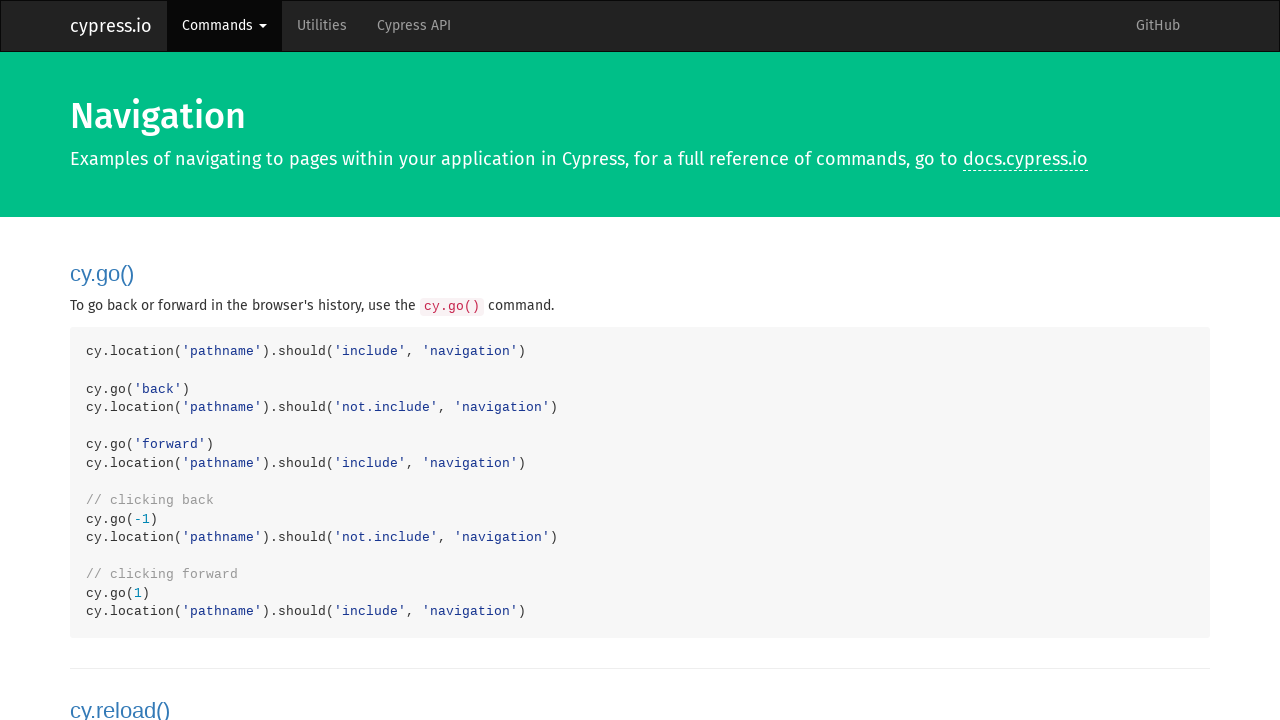

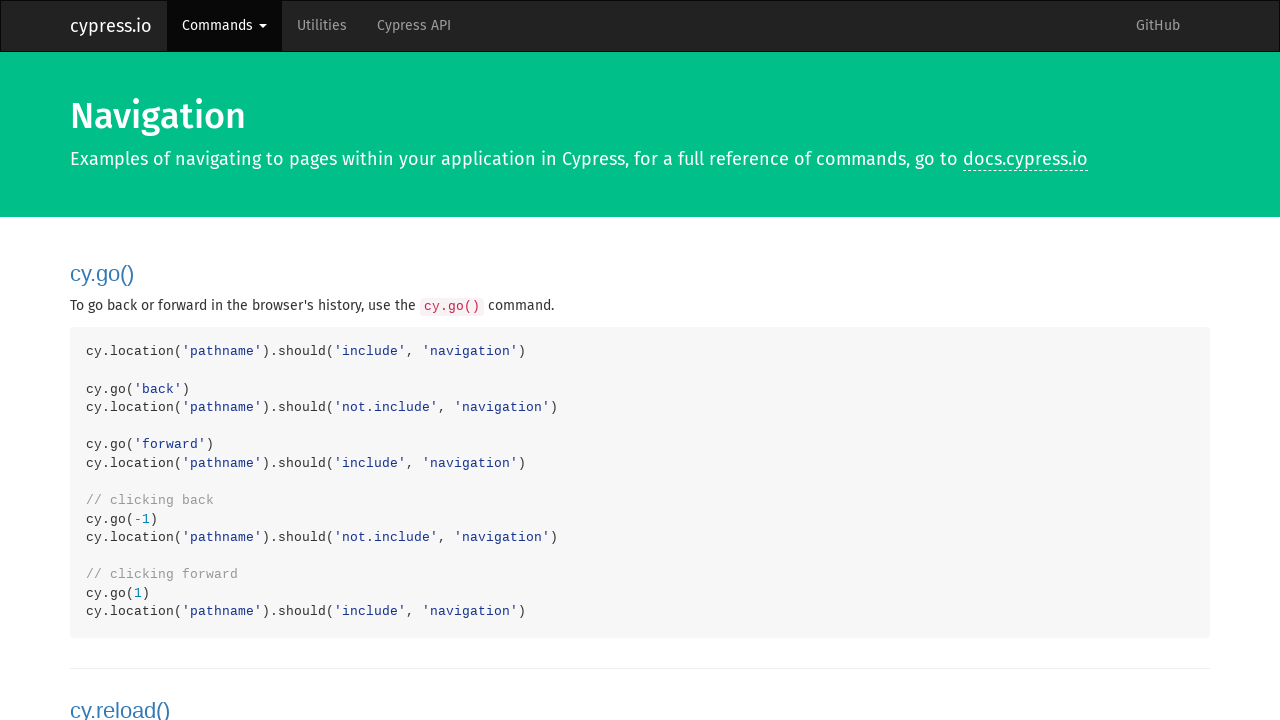